Tests window handling functionality by clicking a link that opens a new window and verifying the new window's title

Starting URL: https://the-internet.herokuapp.com/windows

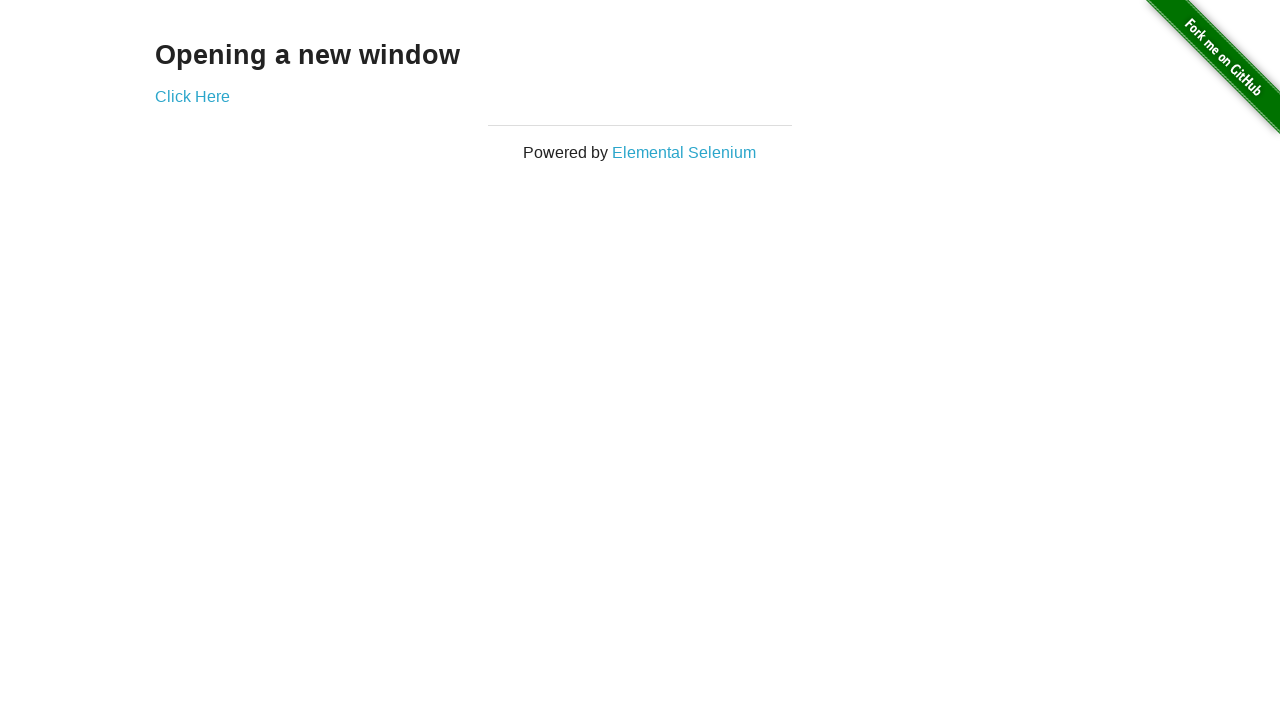

Clicked 'Click Here' link and captured new window at (192, 96) on text='Click Here'
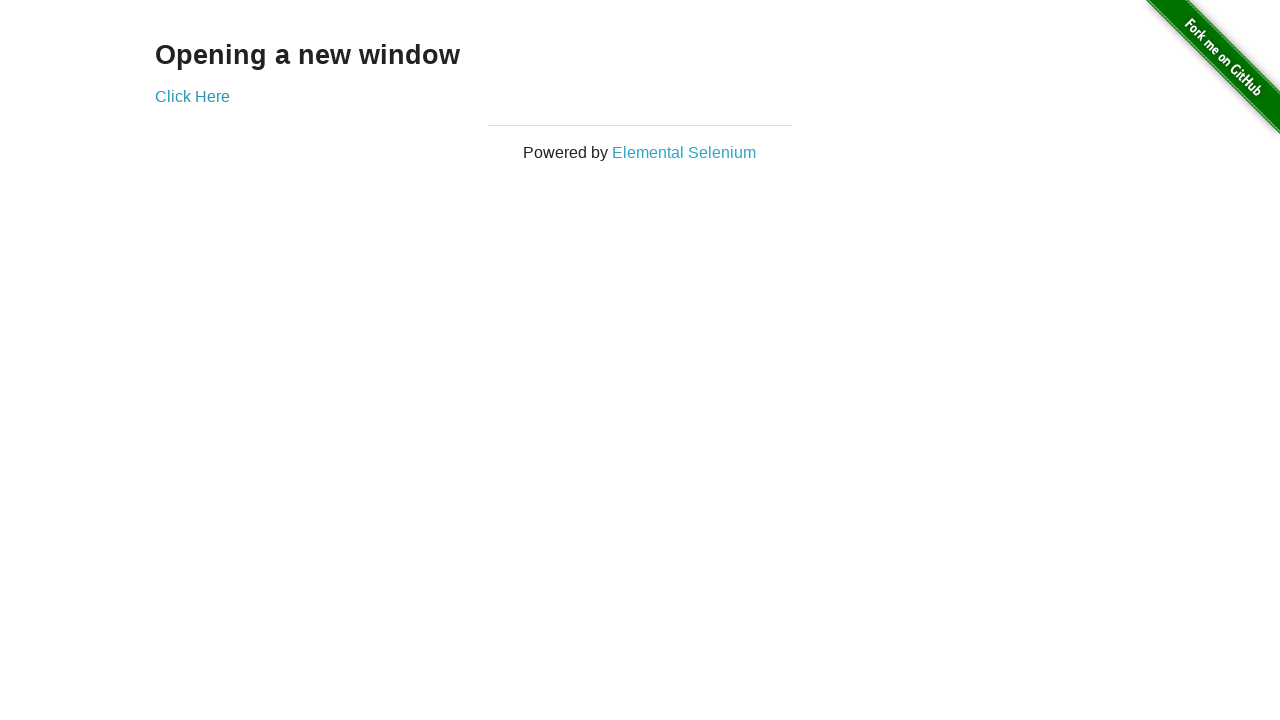

New window page loaded successfully
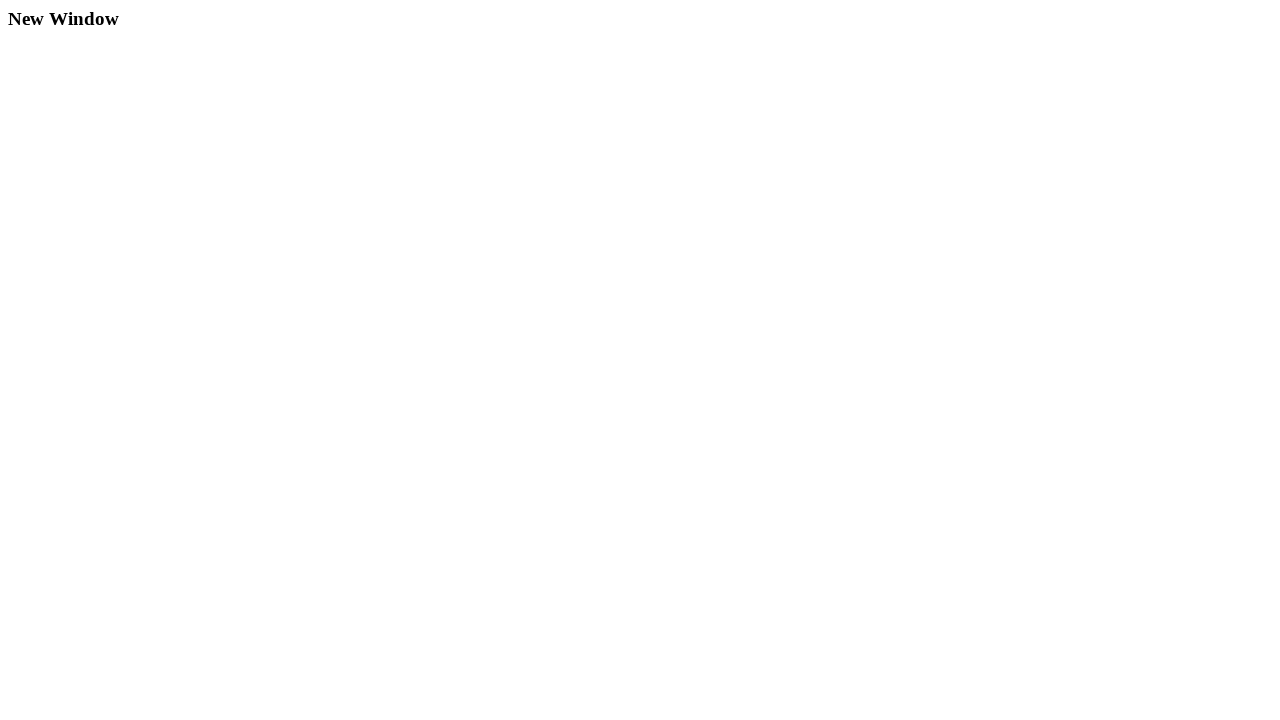

Verified new window title is 'New Window'
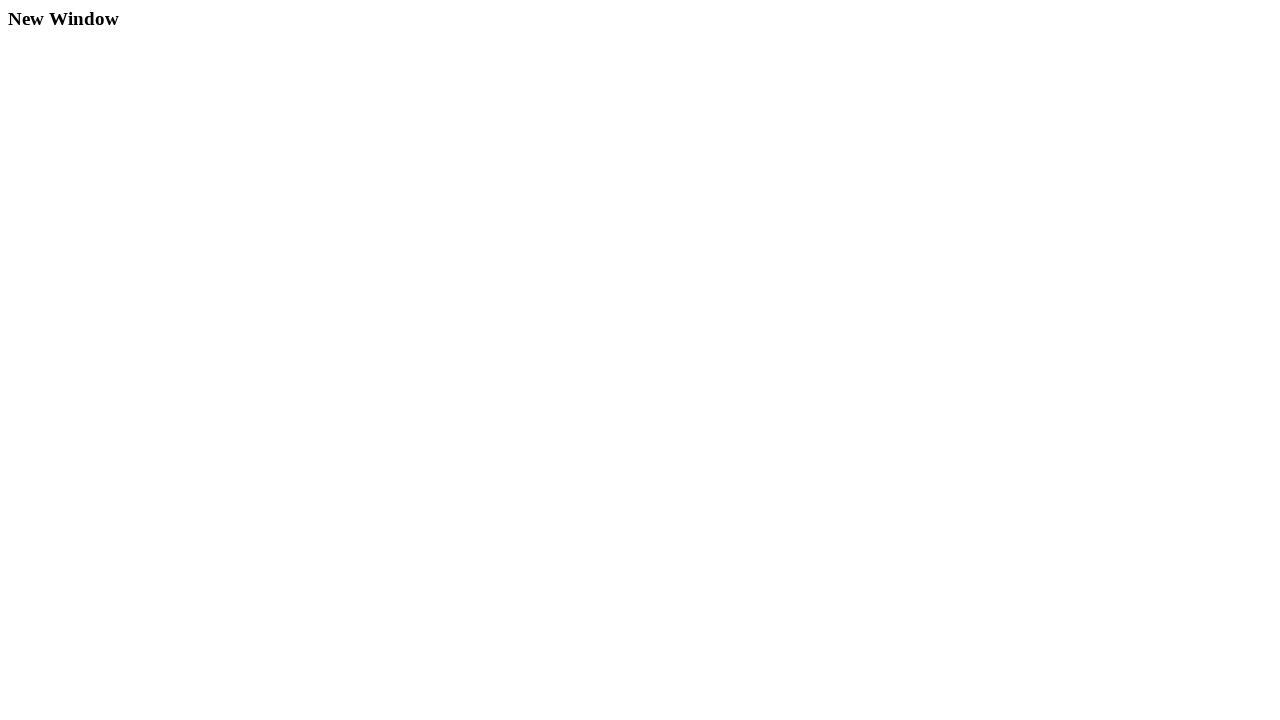

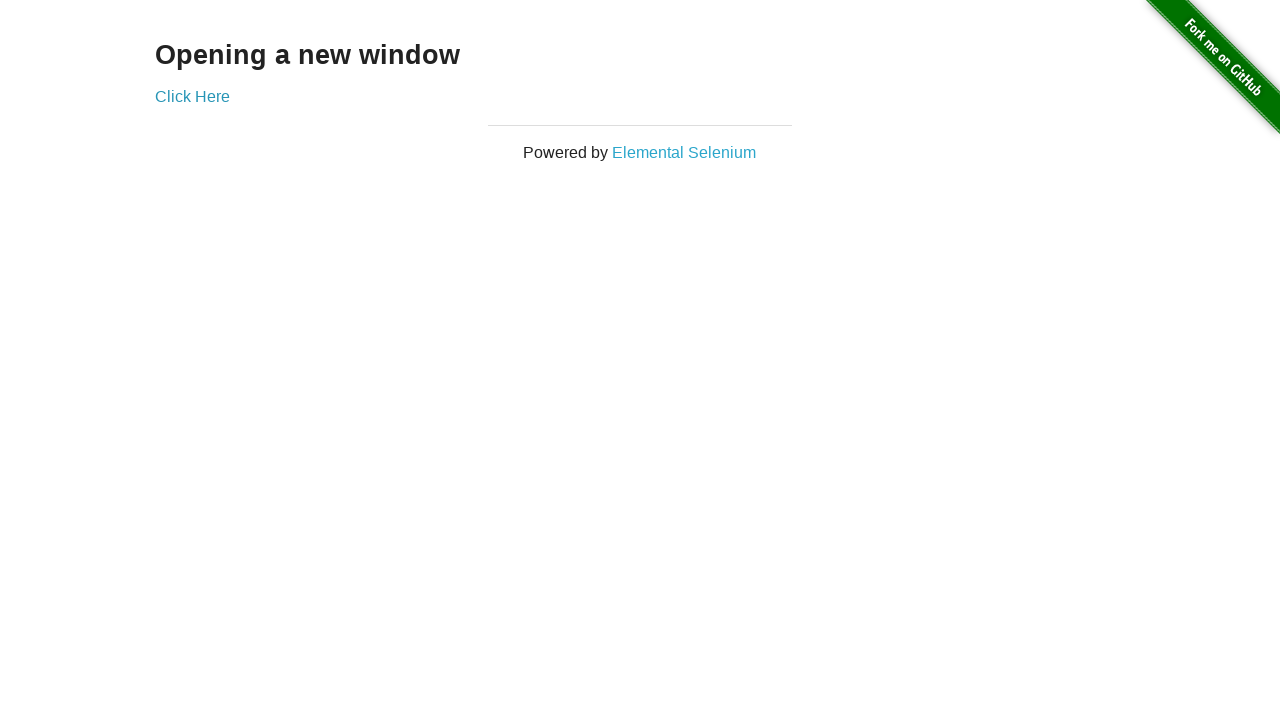